Tests clicking the Resources navigation menu item

Starting URL: https://github.com/mobile

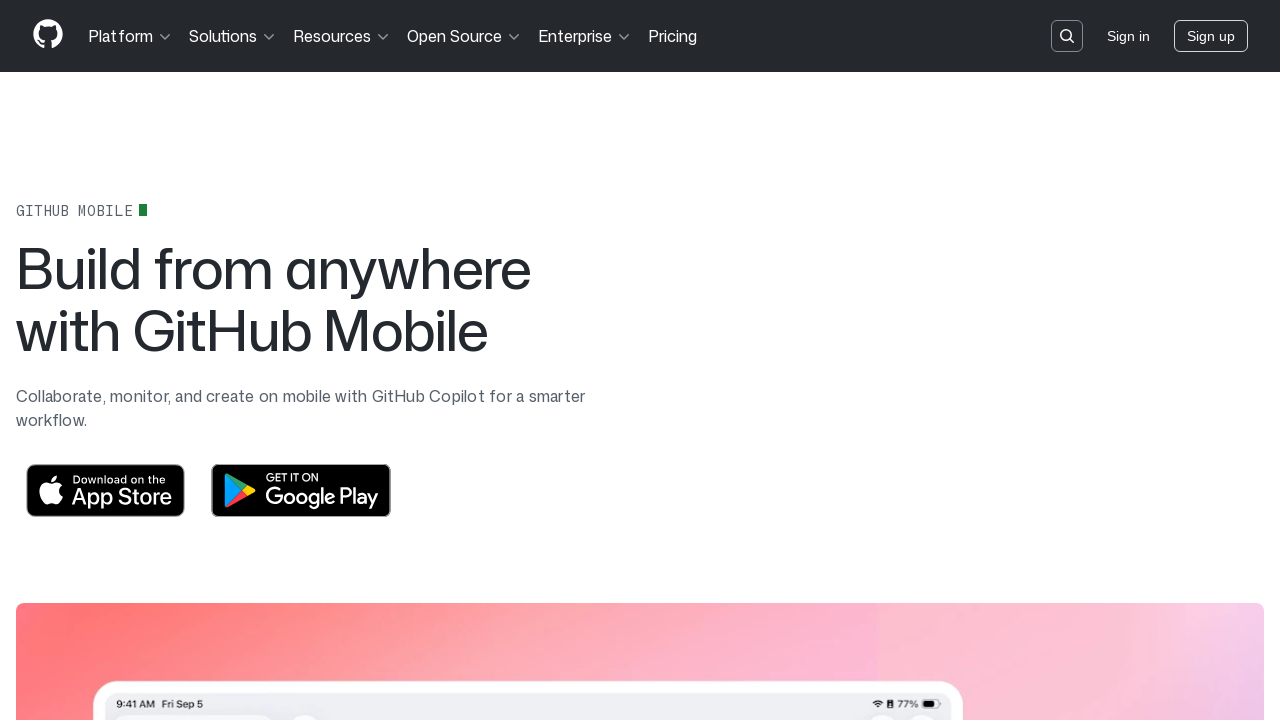

Clicked Resources navigation menu item at (342, 36) on text=Resources
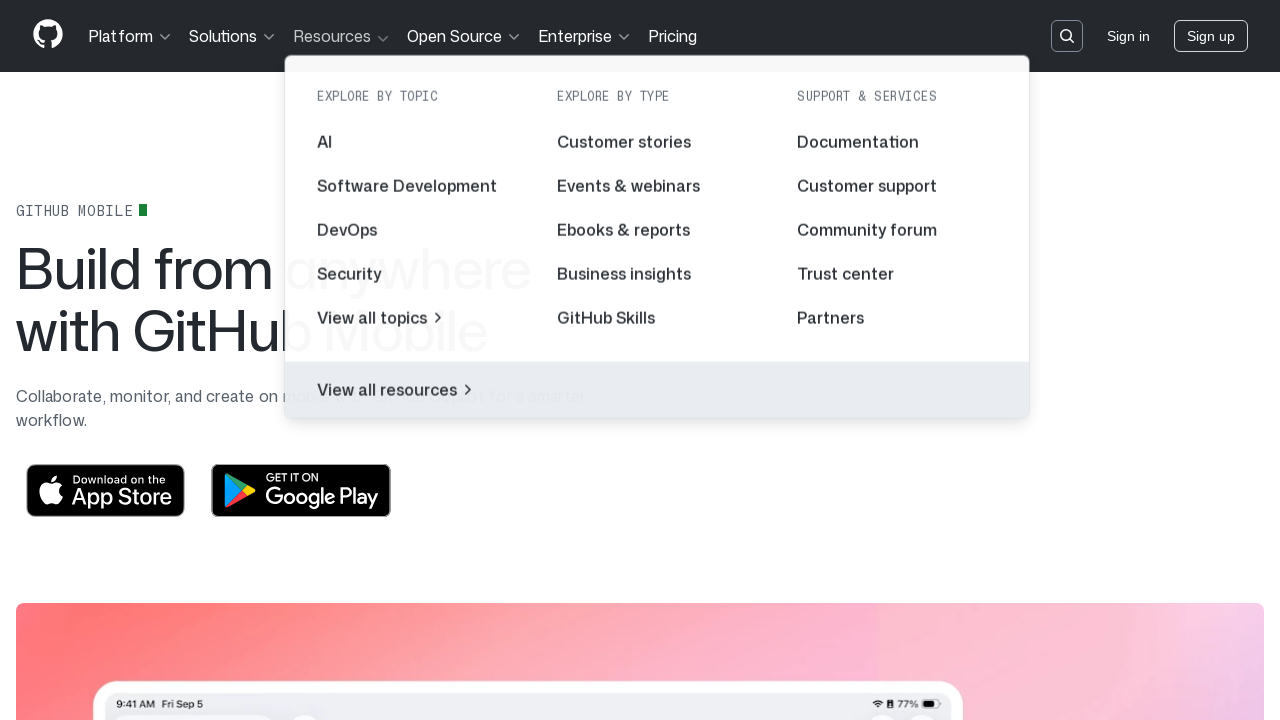

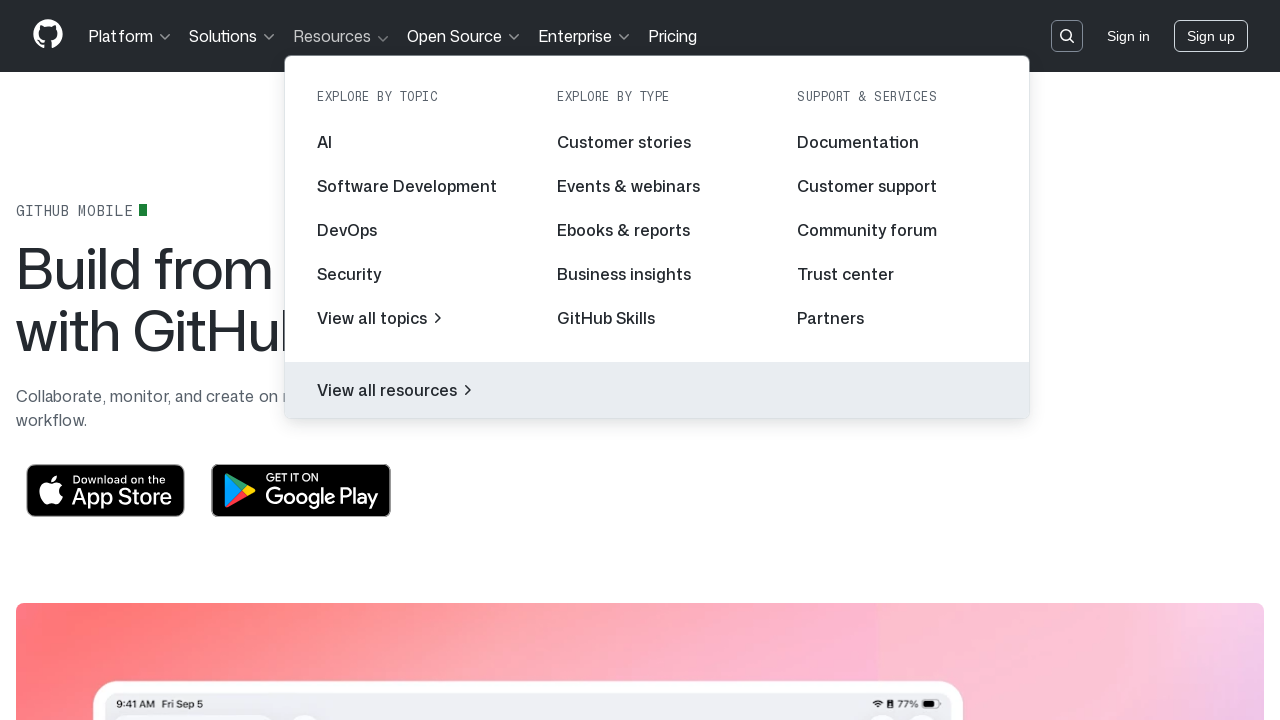